Tests JavaScript confirmation alert by clicking the confirm button, dismissing the alert, then accepting it, and verifying different result messages

Starting URL: http://the-internet.herokuapp.com/

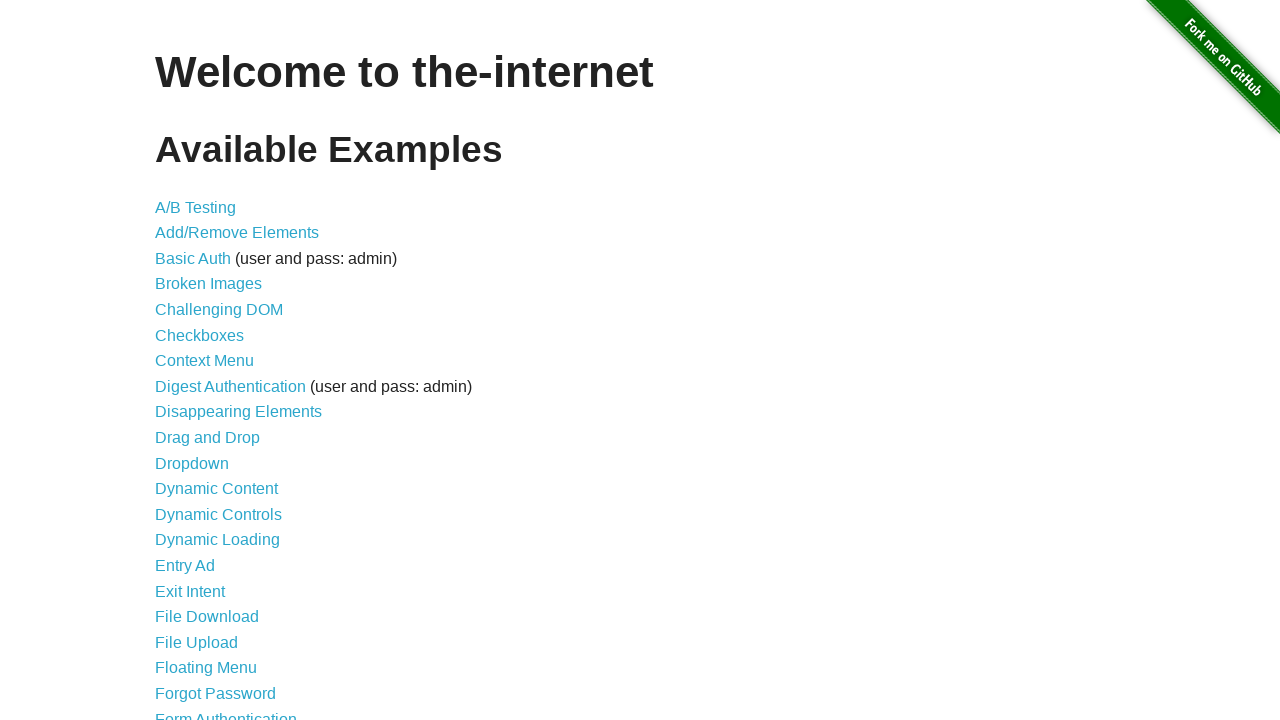

Clicked on 'JavaScript Alerts' link at (214, 361) on a:has-text('JavaScript Alerts')
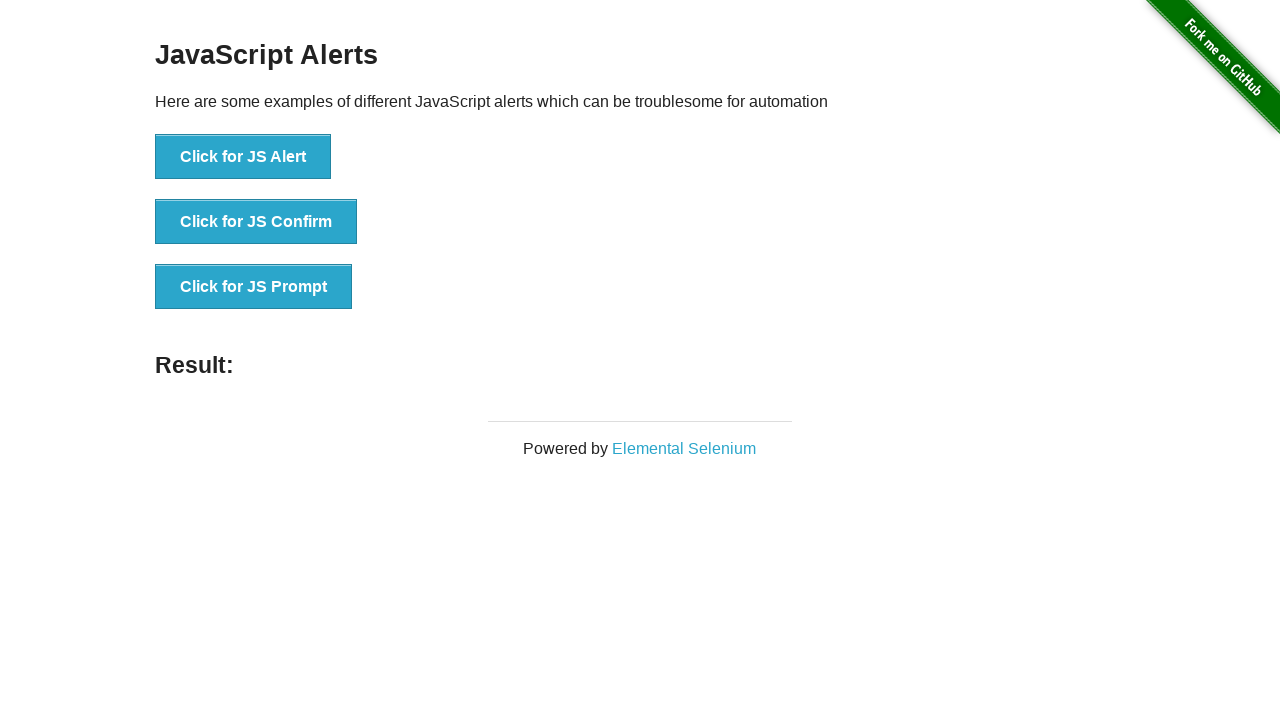

Set up dialog handler to dismiss alert
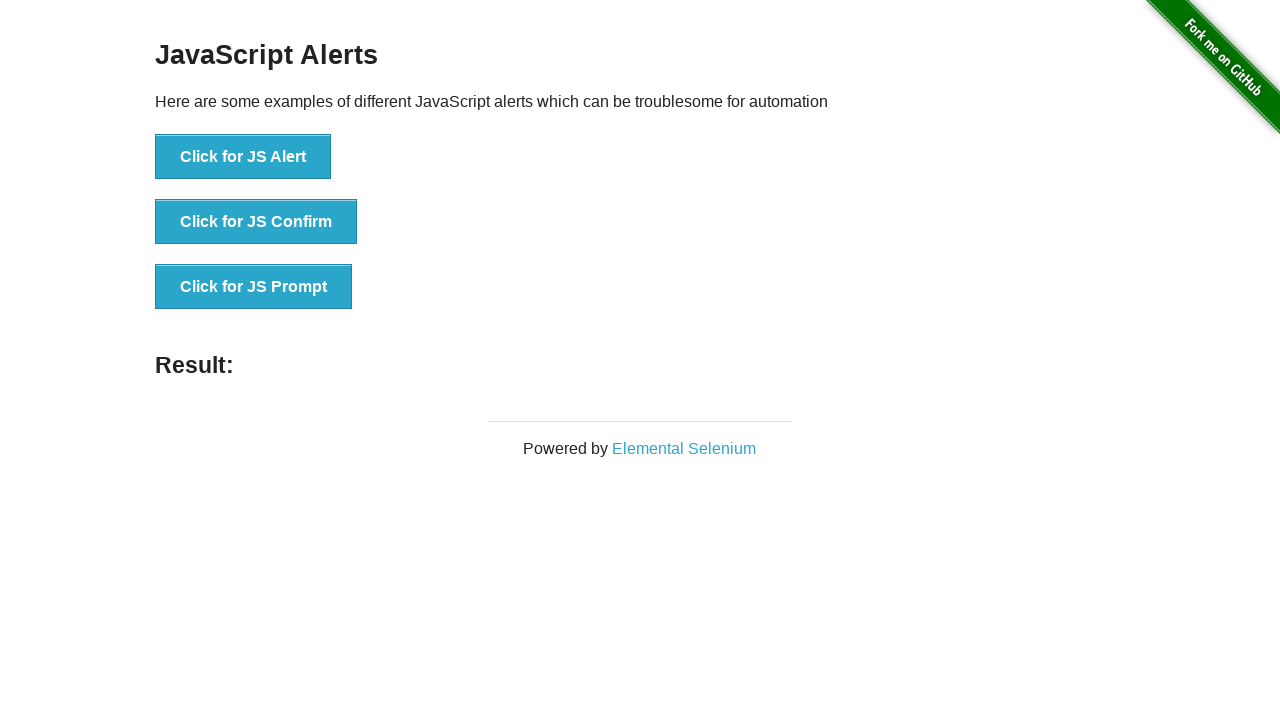

Clicked 'Click for JS Confirm' button to trigger confirmation alert at (256, 222) on button:has-text('Click for JS Confirm')
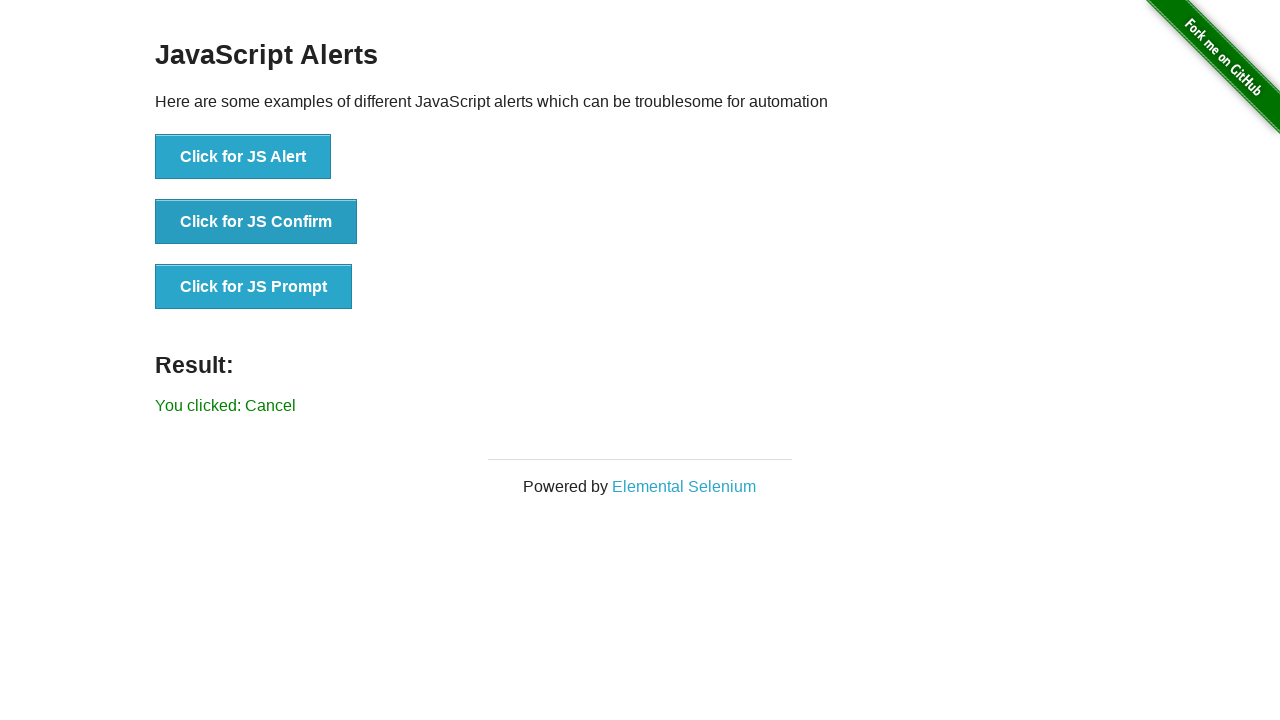

Confirmed dismissal of alert - result shows 'You clicked: Cancel'
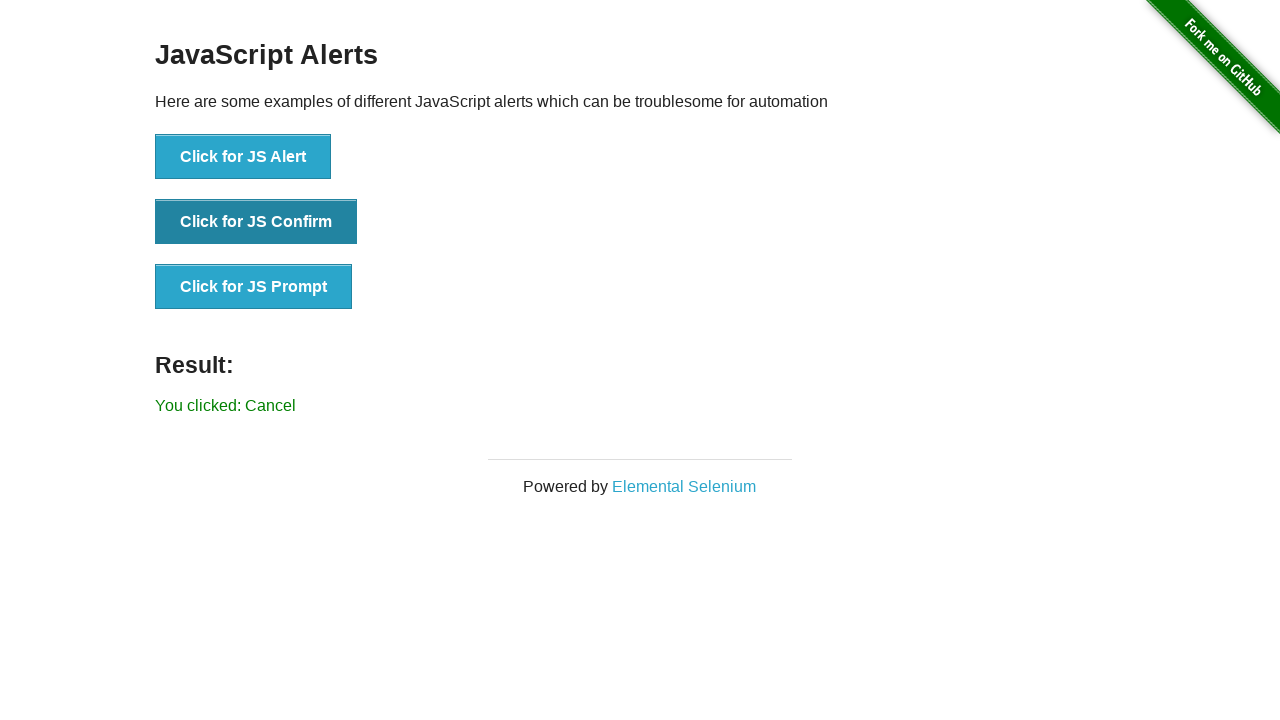

Set up dialog handler to accept alert
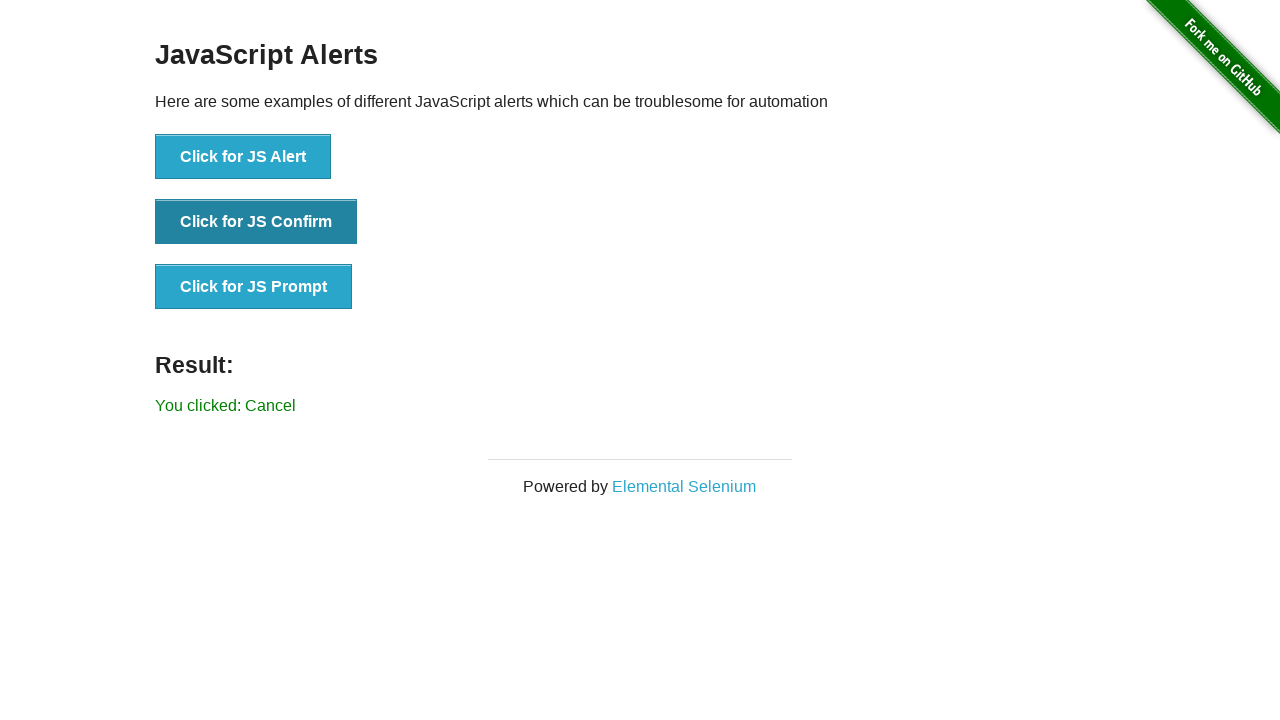

Clicked 'Click for JS Confirm' button again to trigger confirmation alert at (256, 222) on button:has-text('Click for JS Confirm')
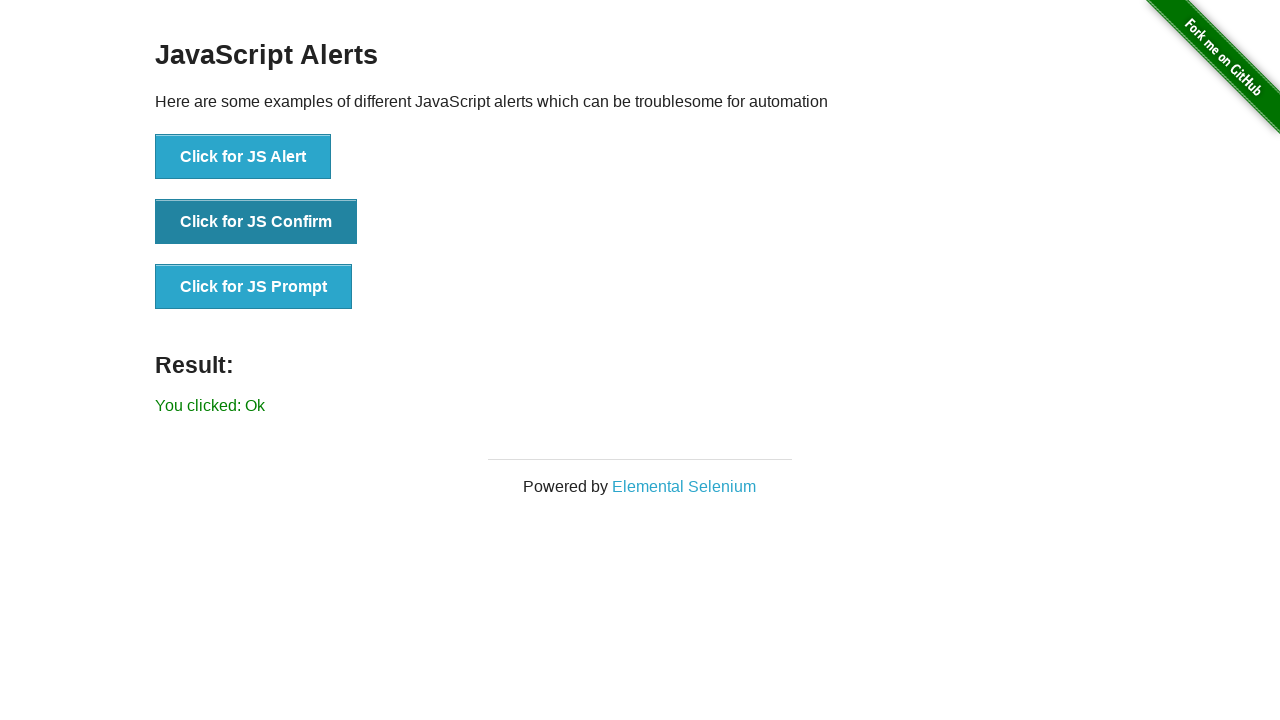

Confirmed acceptance of alert - result shows 'You clicked: Ok'
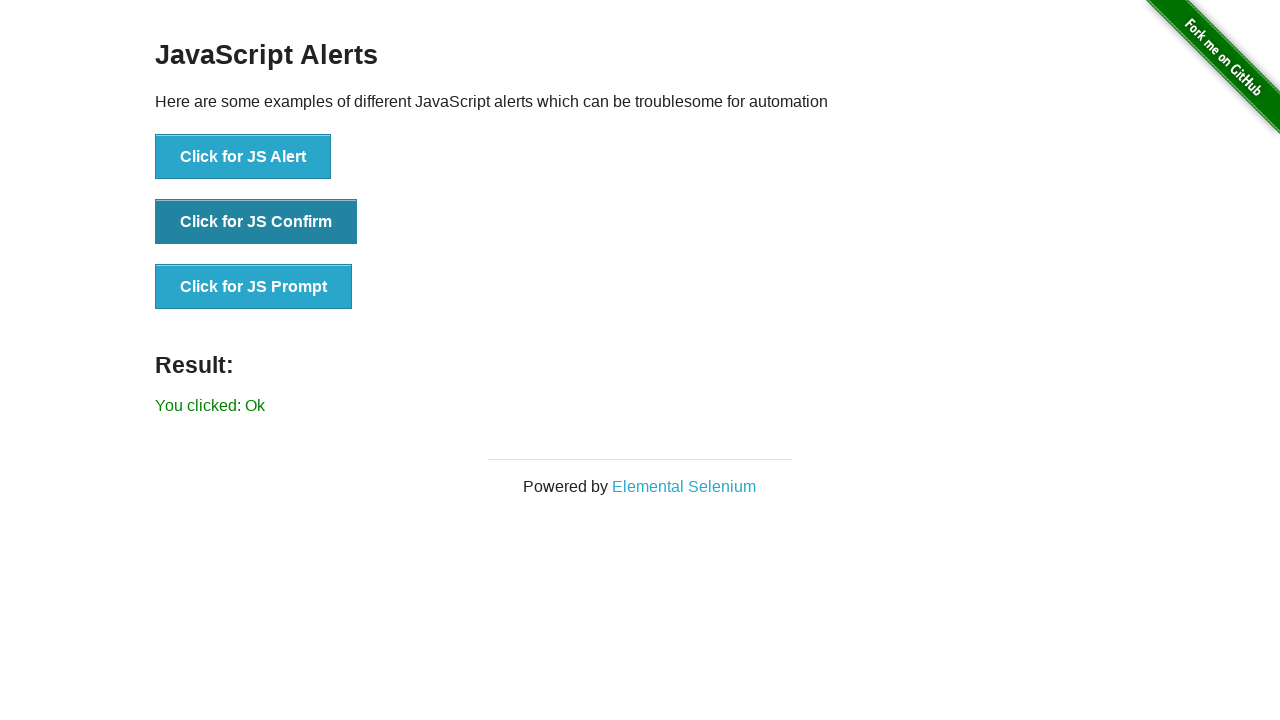

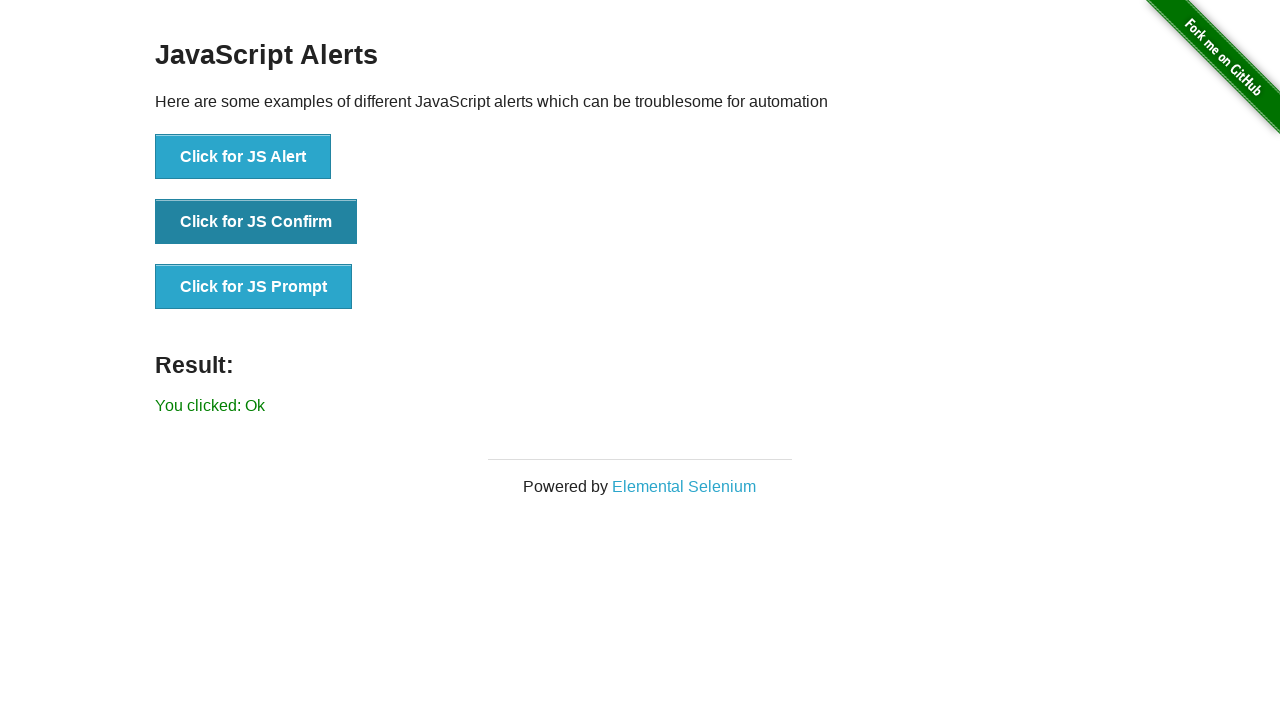